Tests selecting dollar currency from the currency dropdown on the home page and verifies the currency changes

Starting URL: https://awesomeqa.com/ui/index.php?route=common/home

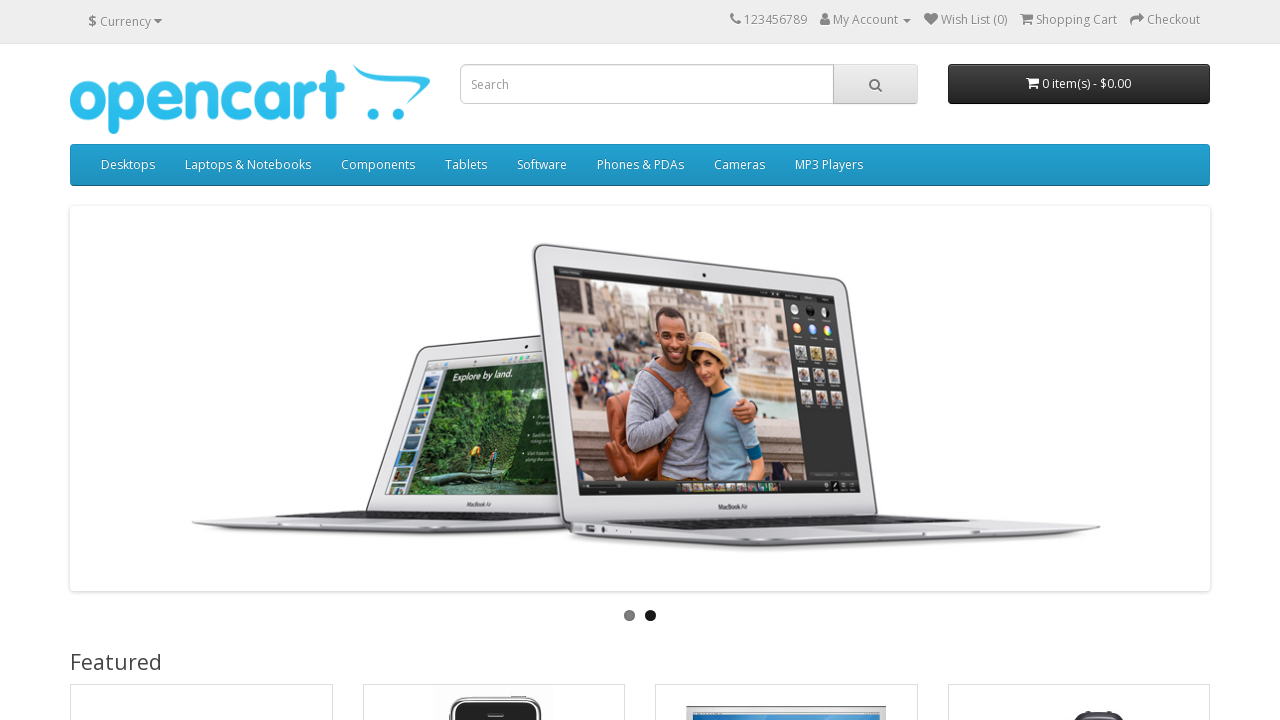

Clicked currency dropdown button at (125, 21) on .btn-group [data-toggle='dropdown']
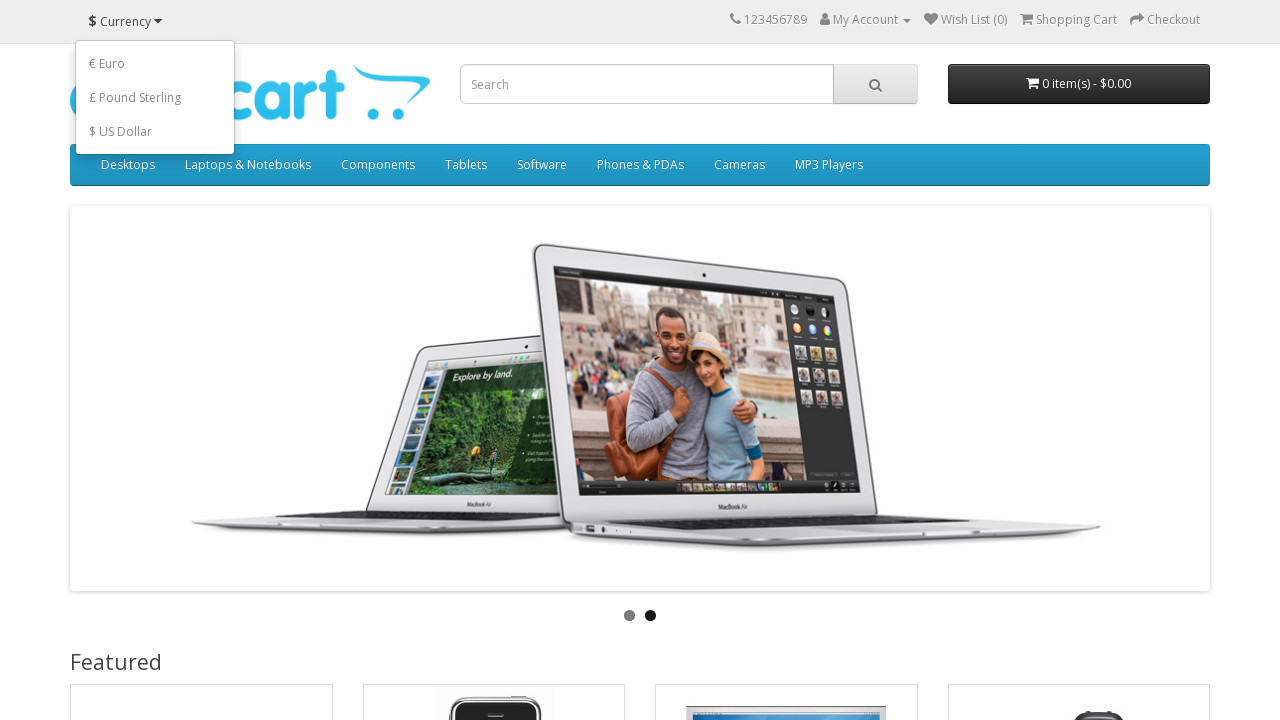

Selected USD (dollar) currency from dropdown at (155, 131) on button[name='USD']
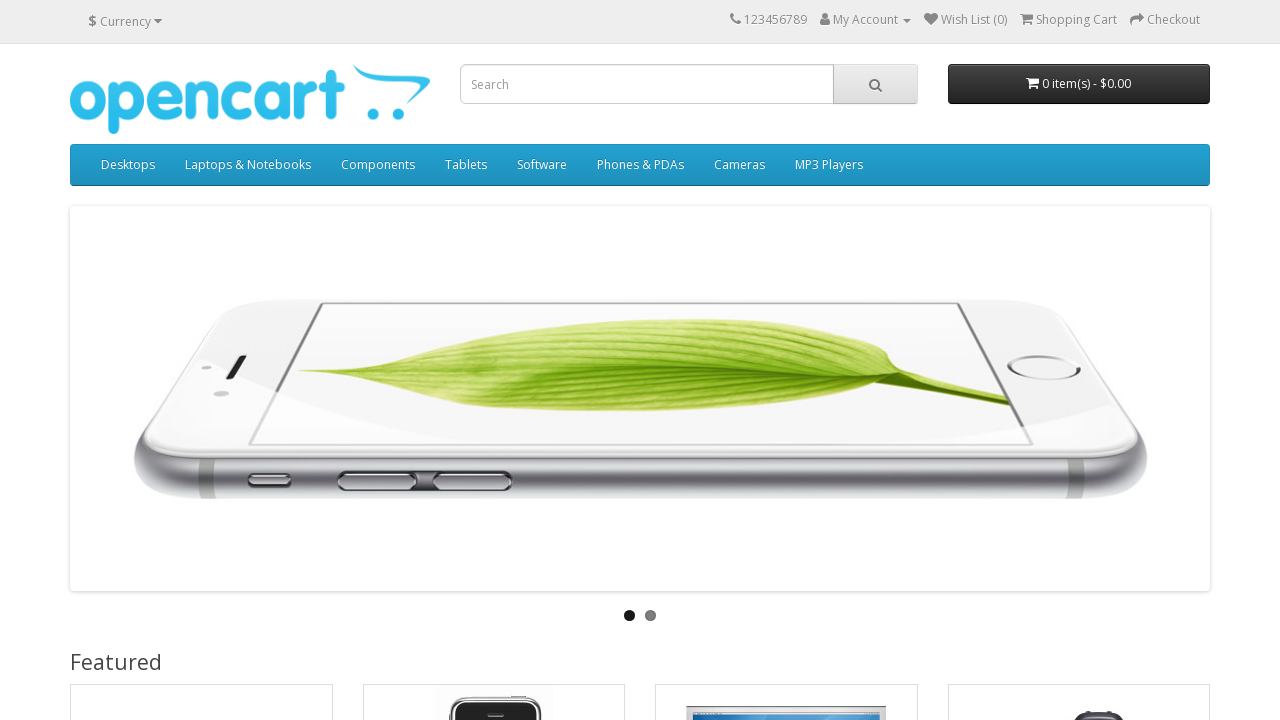

Page updated with new currency selection
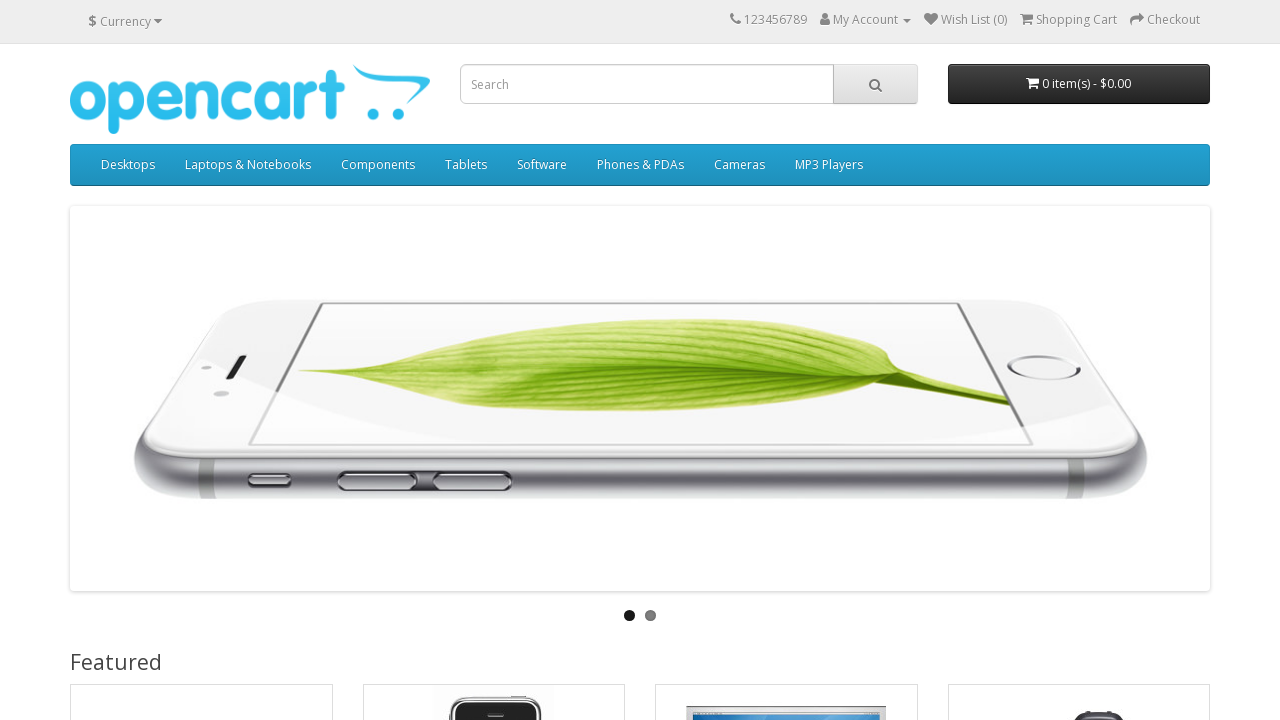

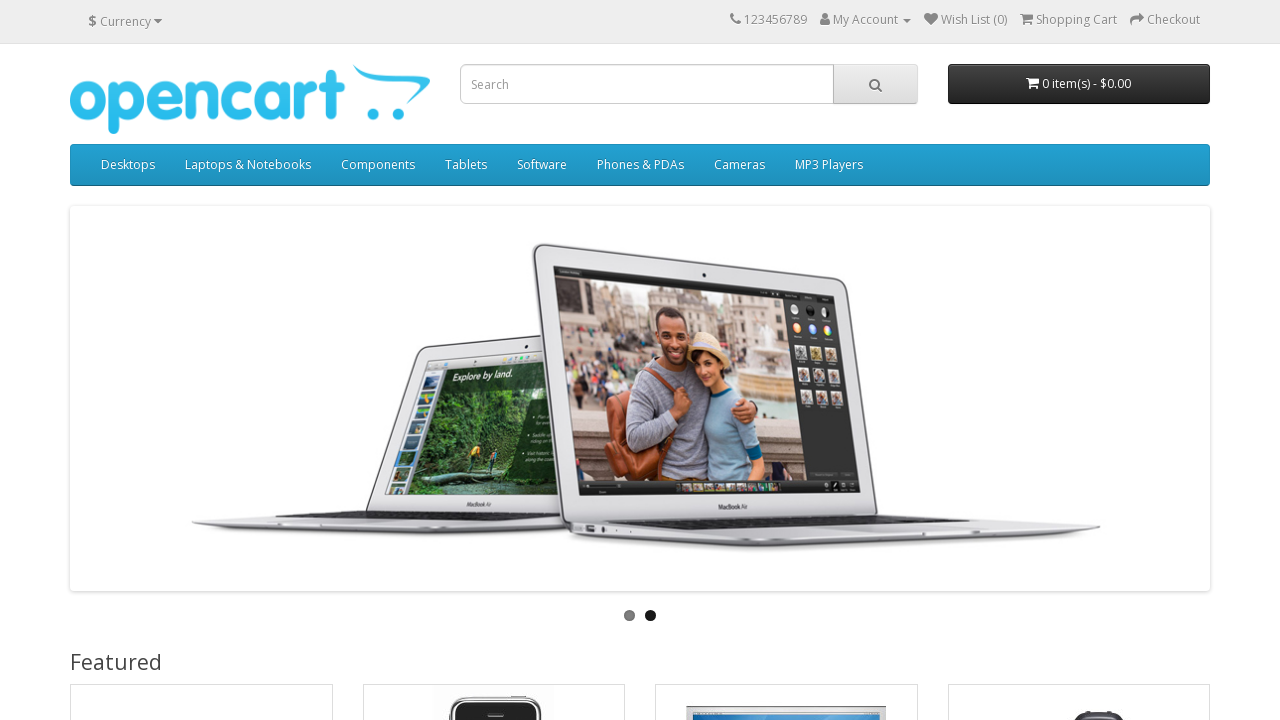